Tests customer creation by clicking Add Customer button, filling in First Name, Last Name, and Post Code fields, then submitting the form and verifying the success alert appears.

Starting URL: https://www.globalsqa.com/angularJs-protractor/BankingProject/#/manager

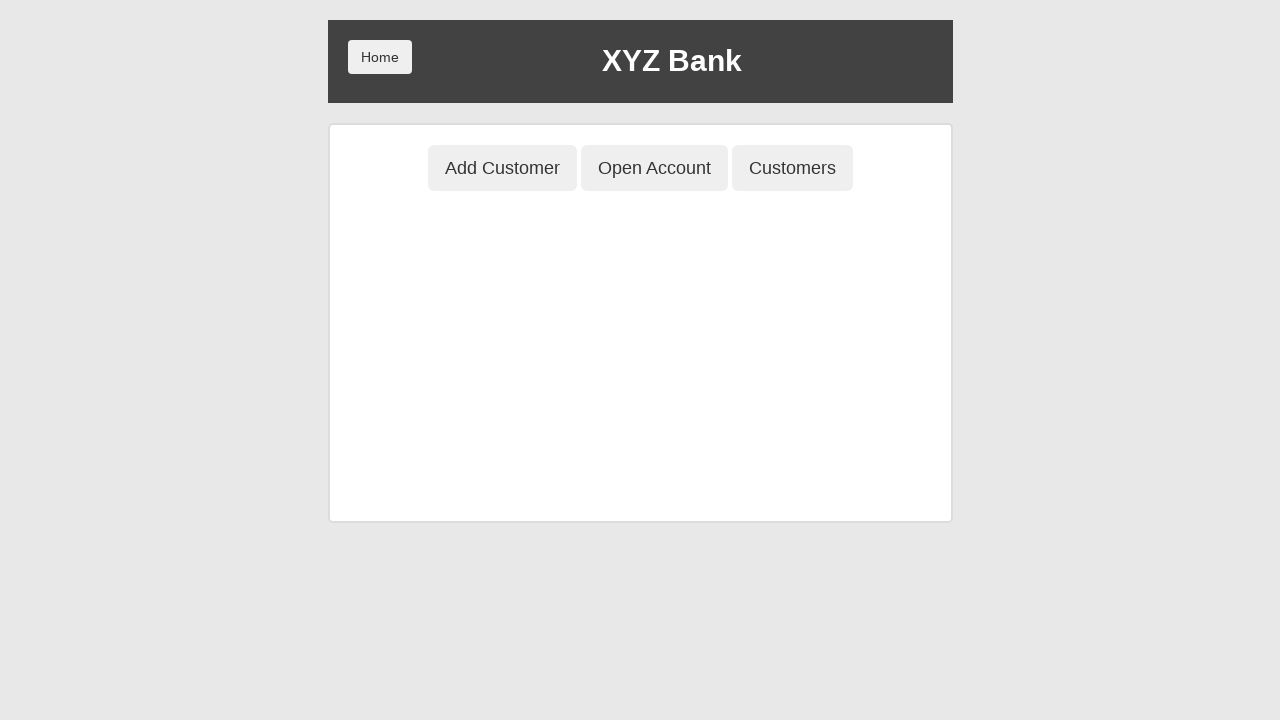

Clicked Add Customer button at (502, 168) on button[ng-class='btnClass1']
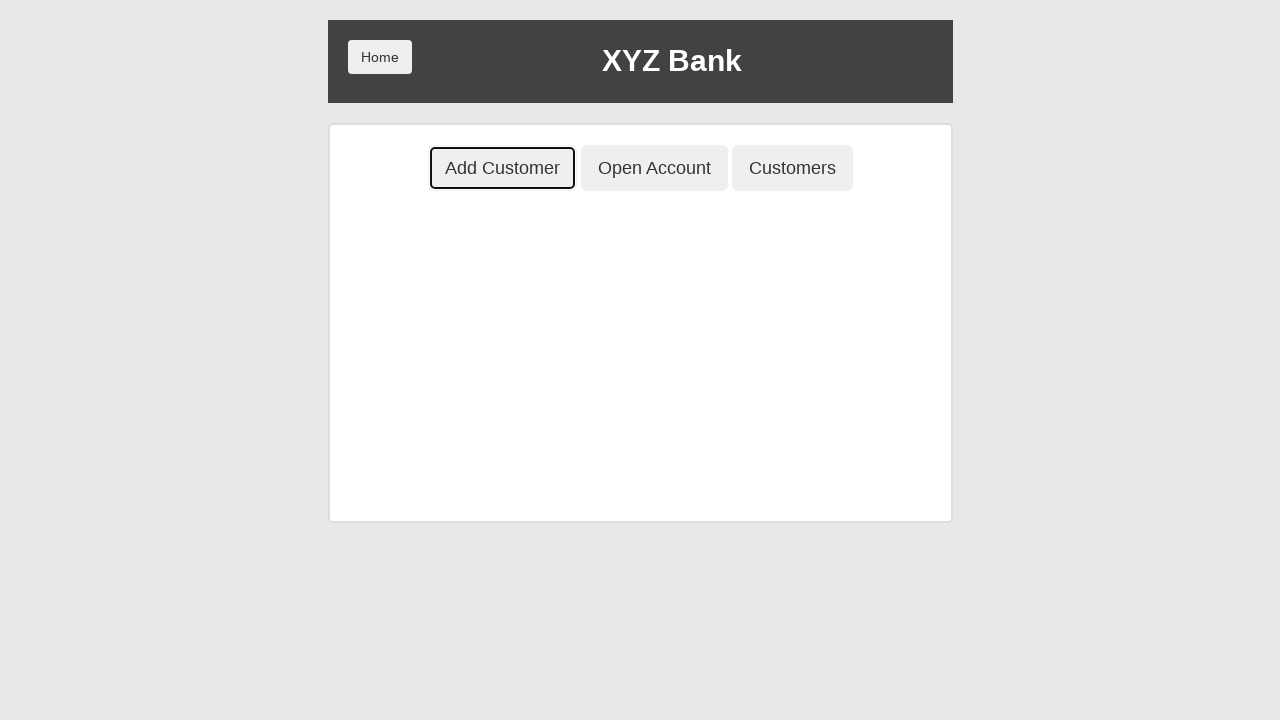

Filled First Name field with 'Evelyn' on input[ng-model='fName']
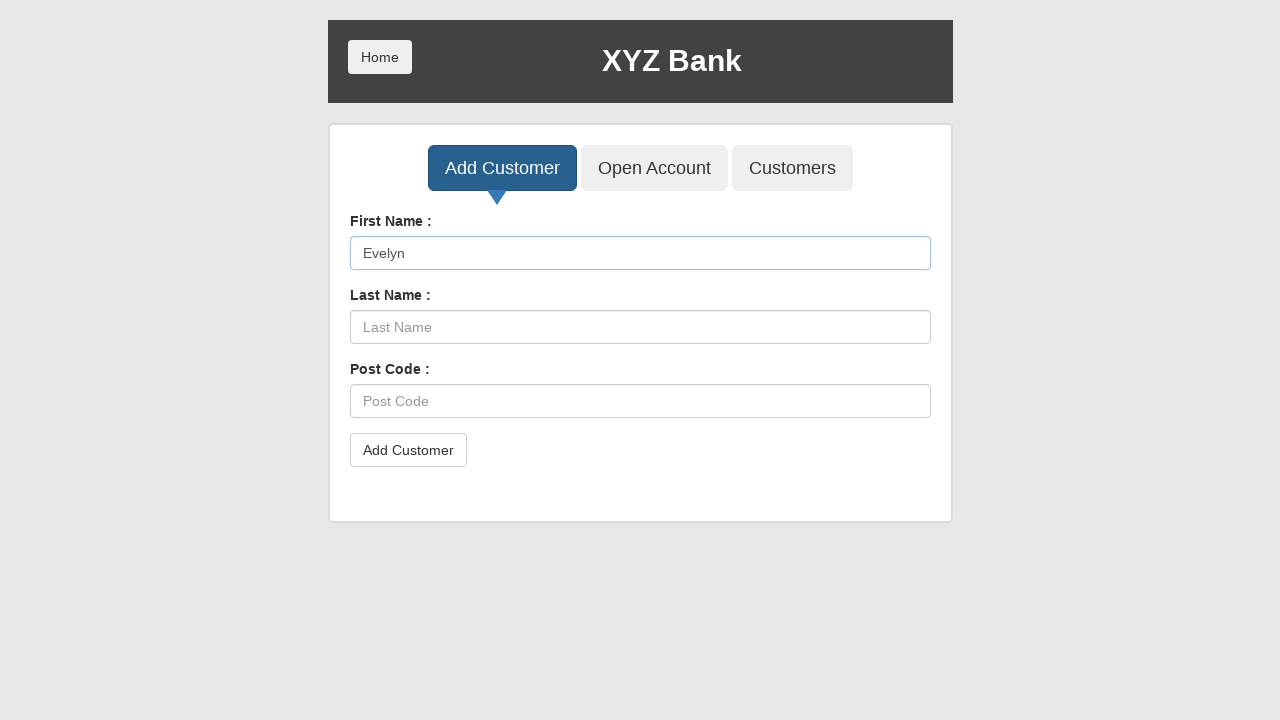

Filled Last Name field with 'Johnson' on input[ng-model='lName']
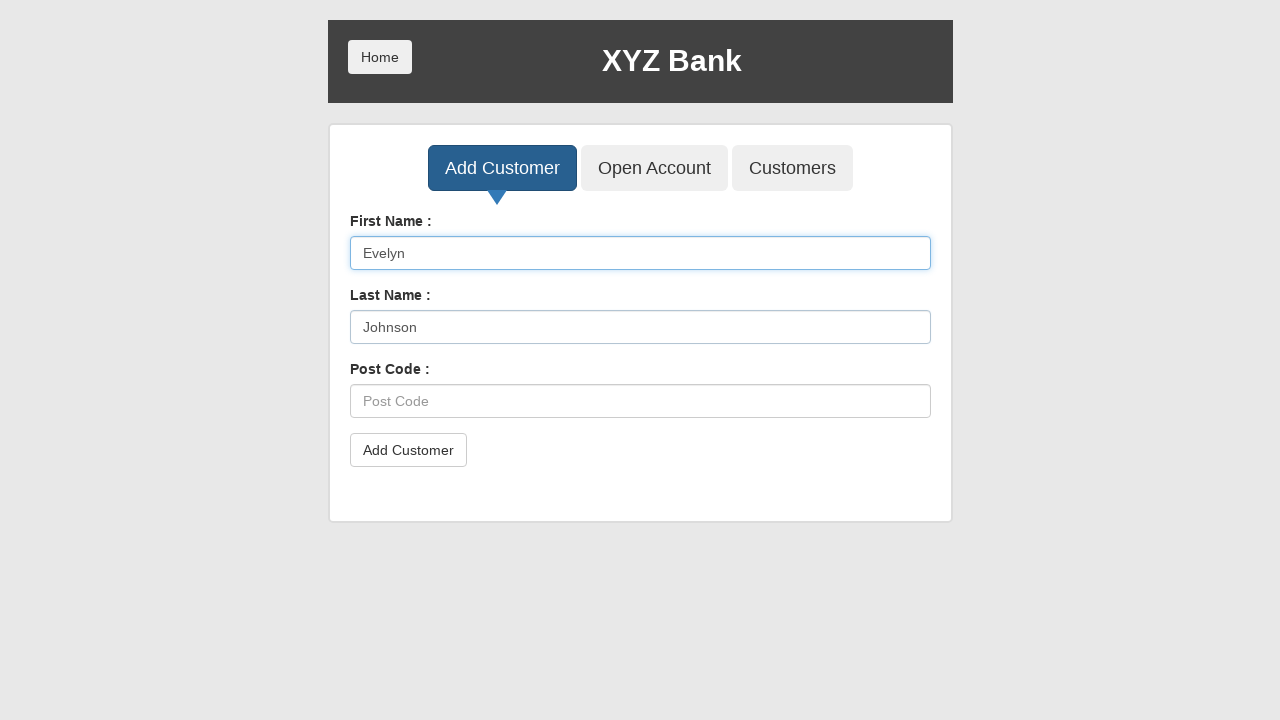

Filled Post Code field with '12345' on input[ng-model='postCd']
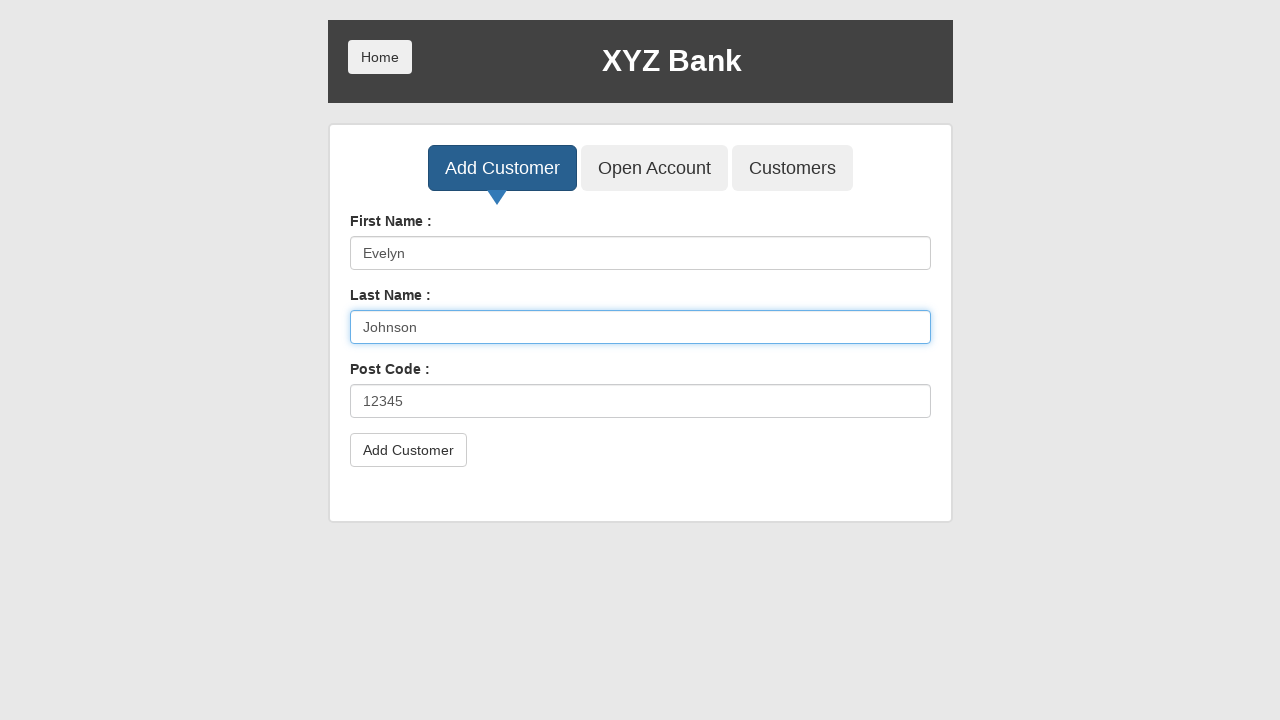

Clicked Add Customer submit button at (408, 450) on button[type='submit']
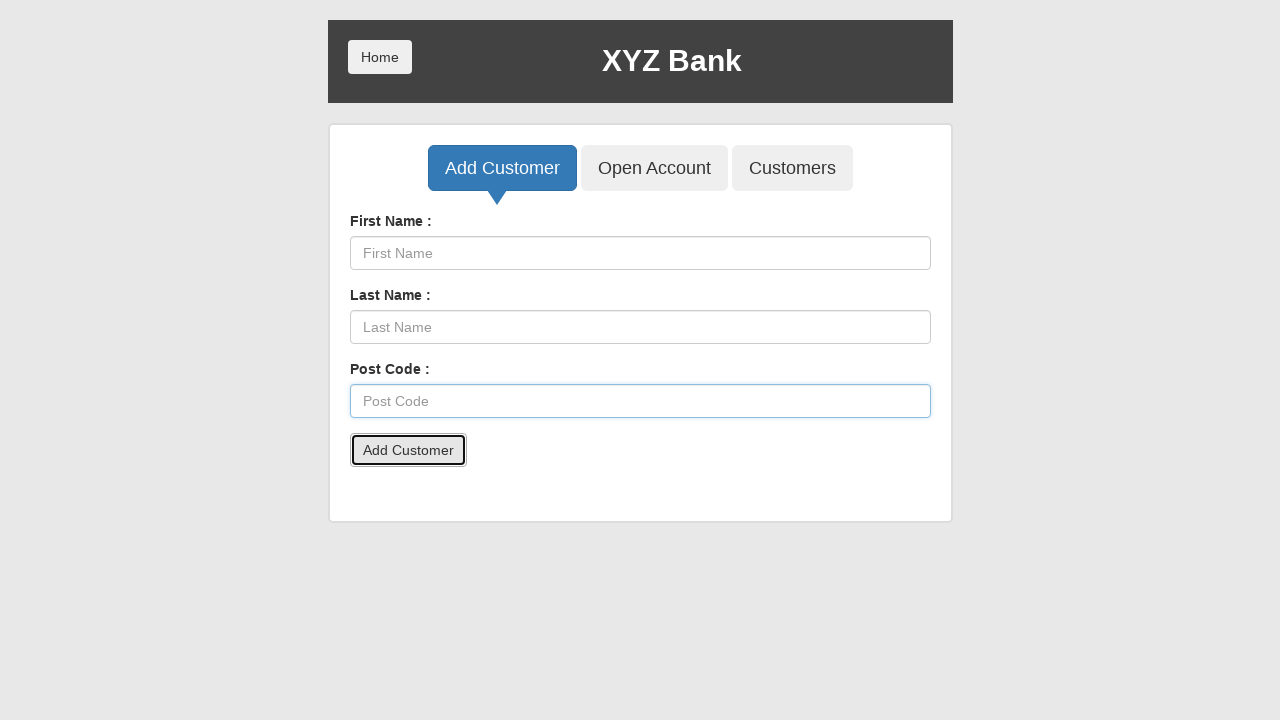

Set up dialog handler to accept alerts
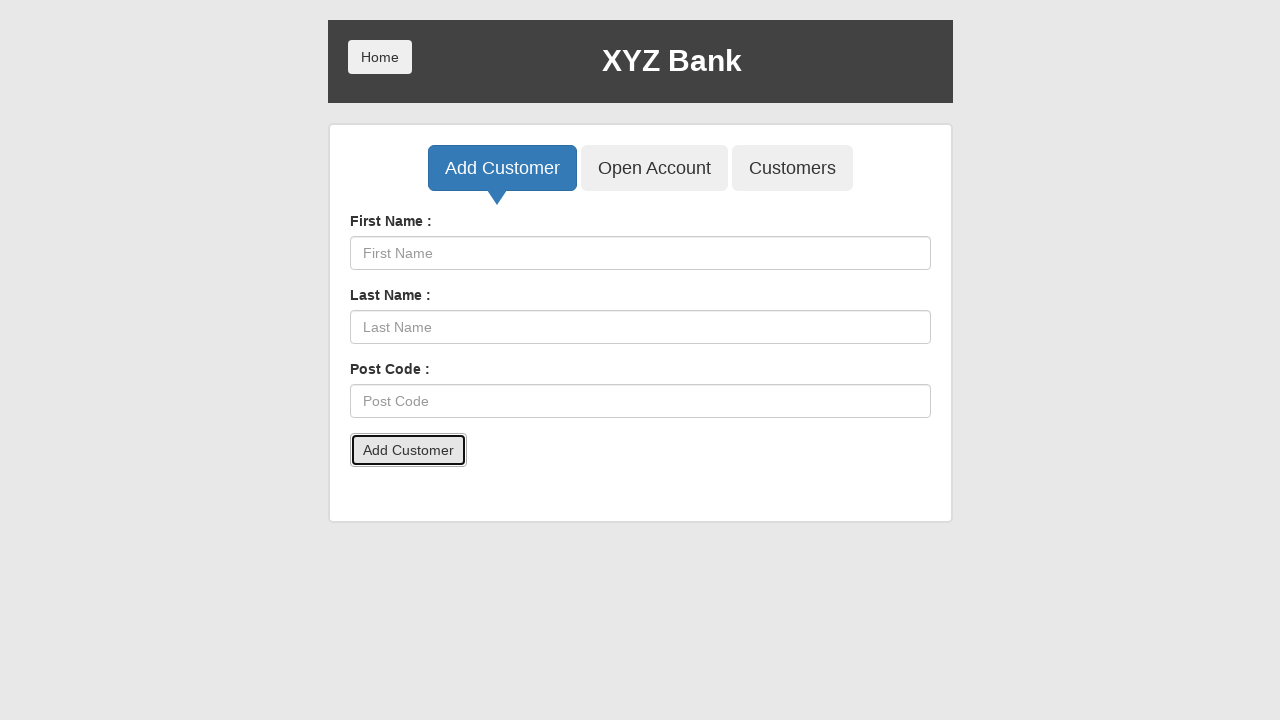

Waited 1000ms for success alert to appear and be processed
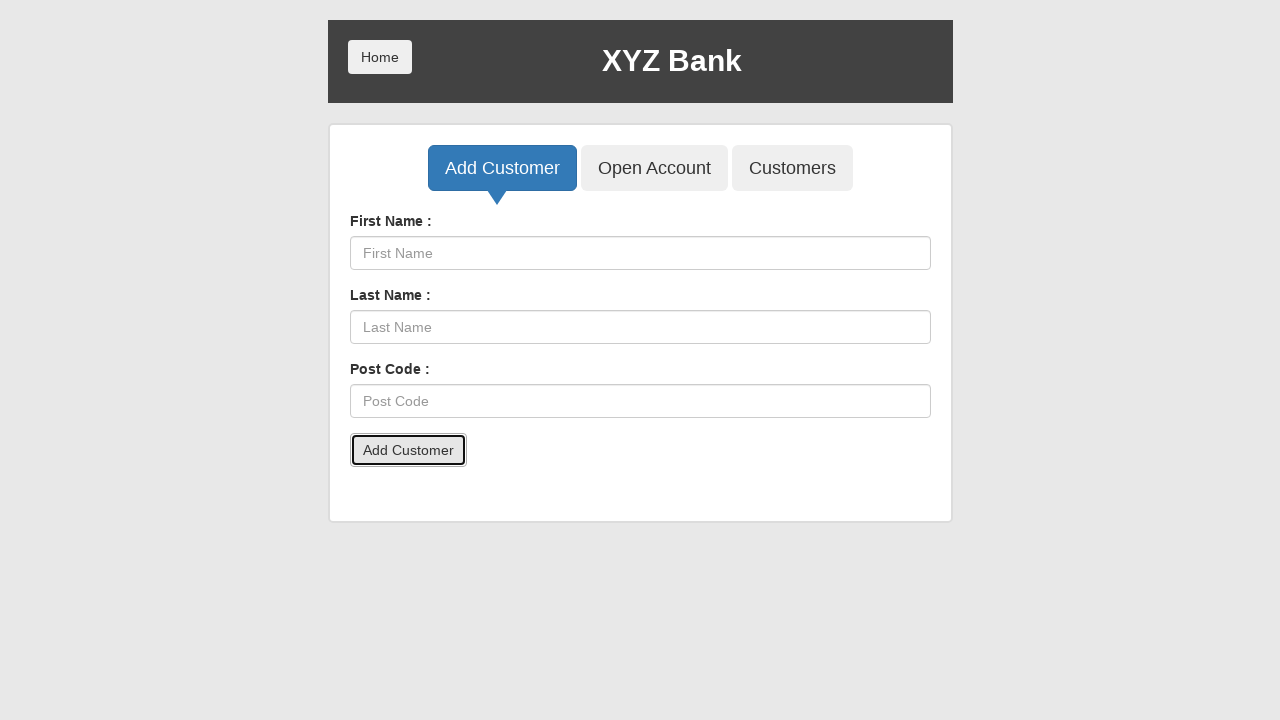

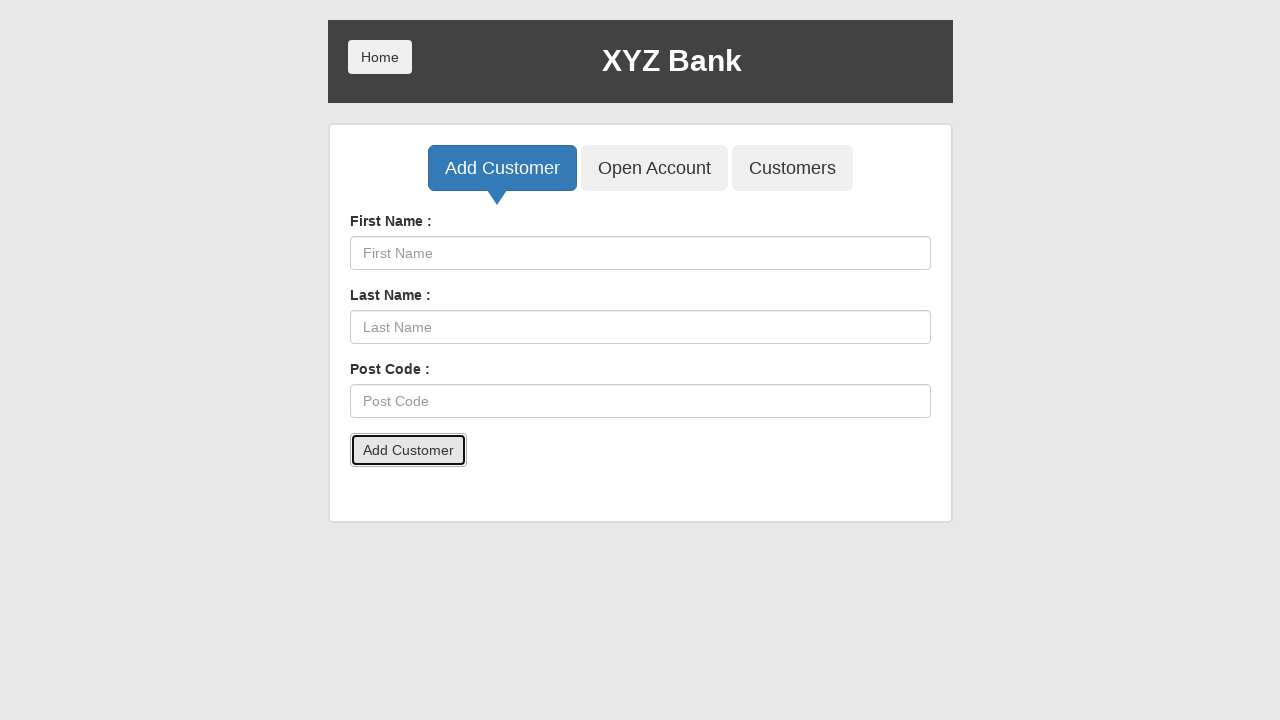